Navigates to Syntax Projects website, clicks the "Start Practicing" button, and then selects the "Simple Form Demo" option from the list.

Starting URL: http://syntaxprojects.com/

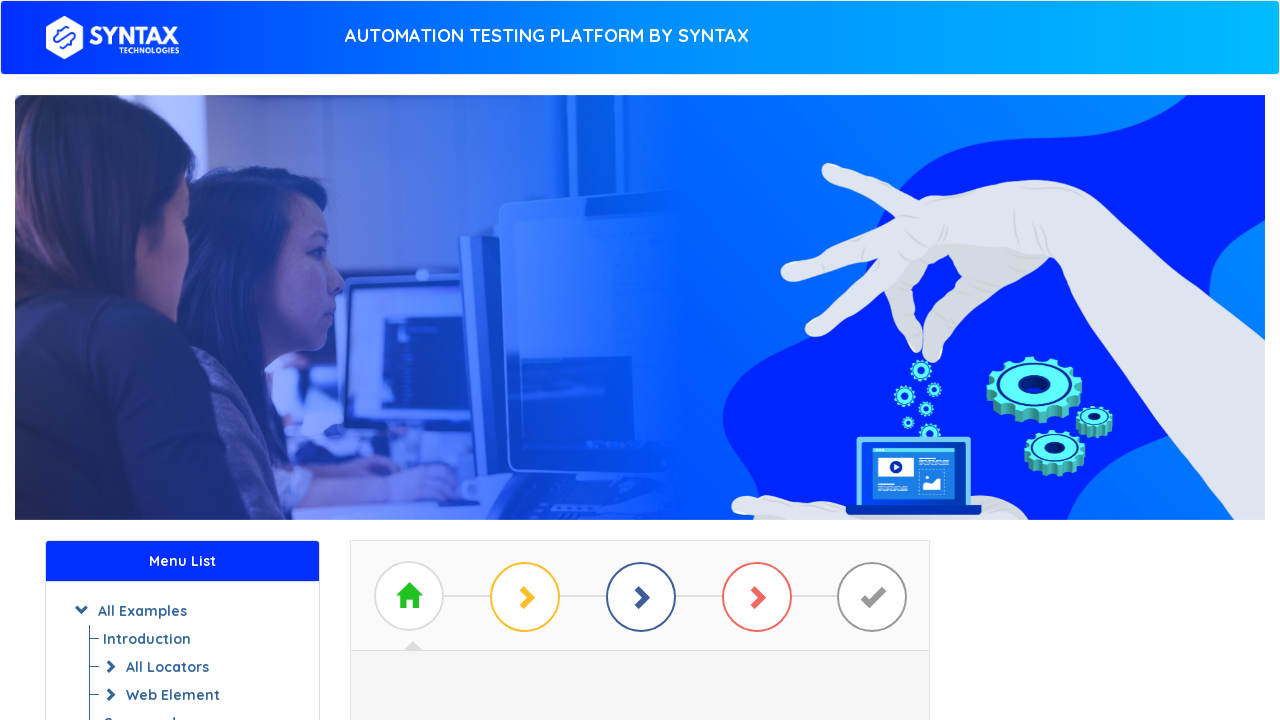

Navigated to Syntax Projects website
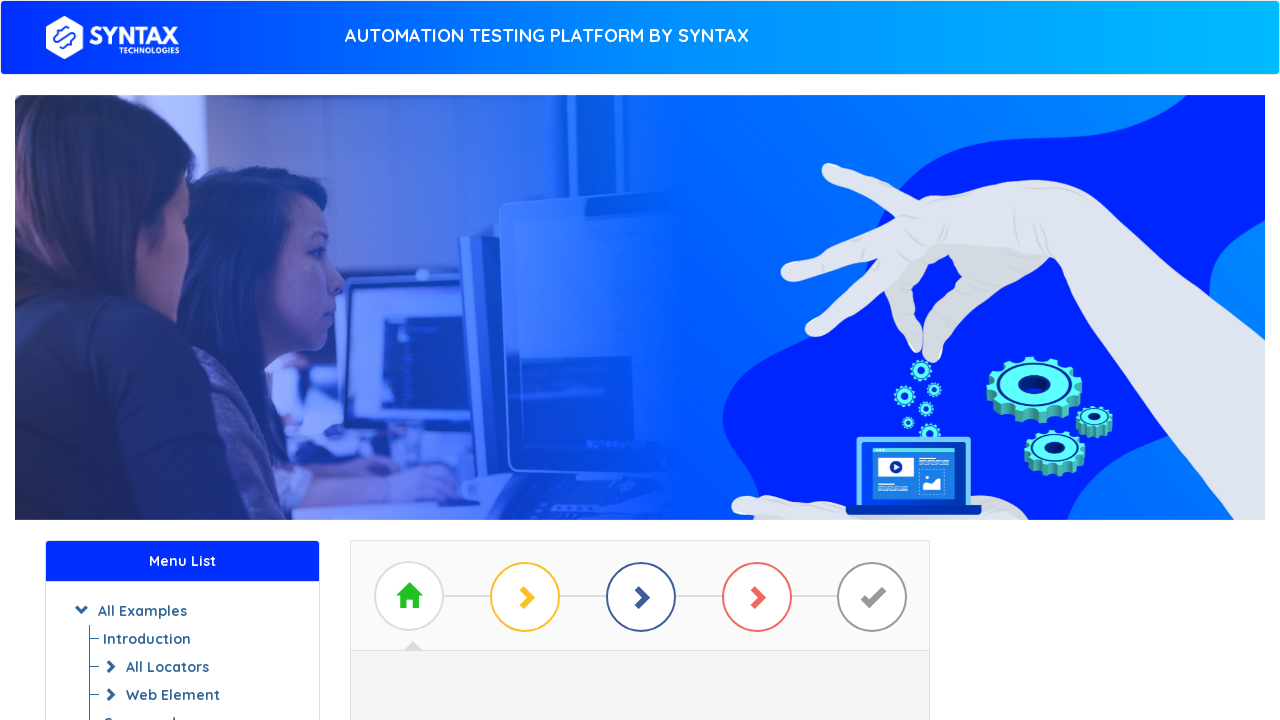

Clicked the 'Start Practicing' button at (640, 372) on a#btn_basic_example
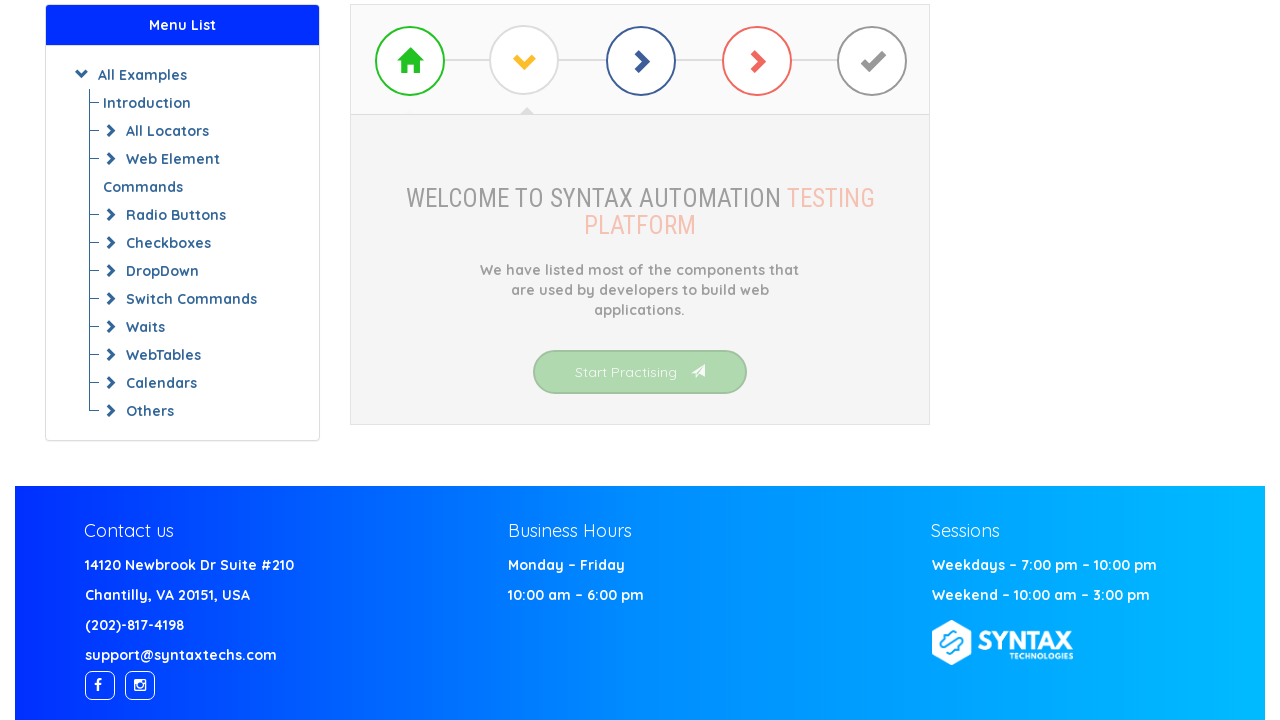

Selected 'Simple Form Demo' from the list at (640, 373) on a.list-group-item:has-text('Simple Form Demo')
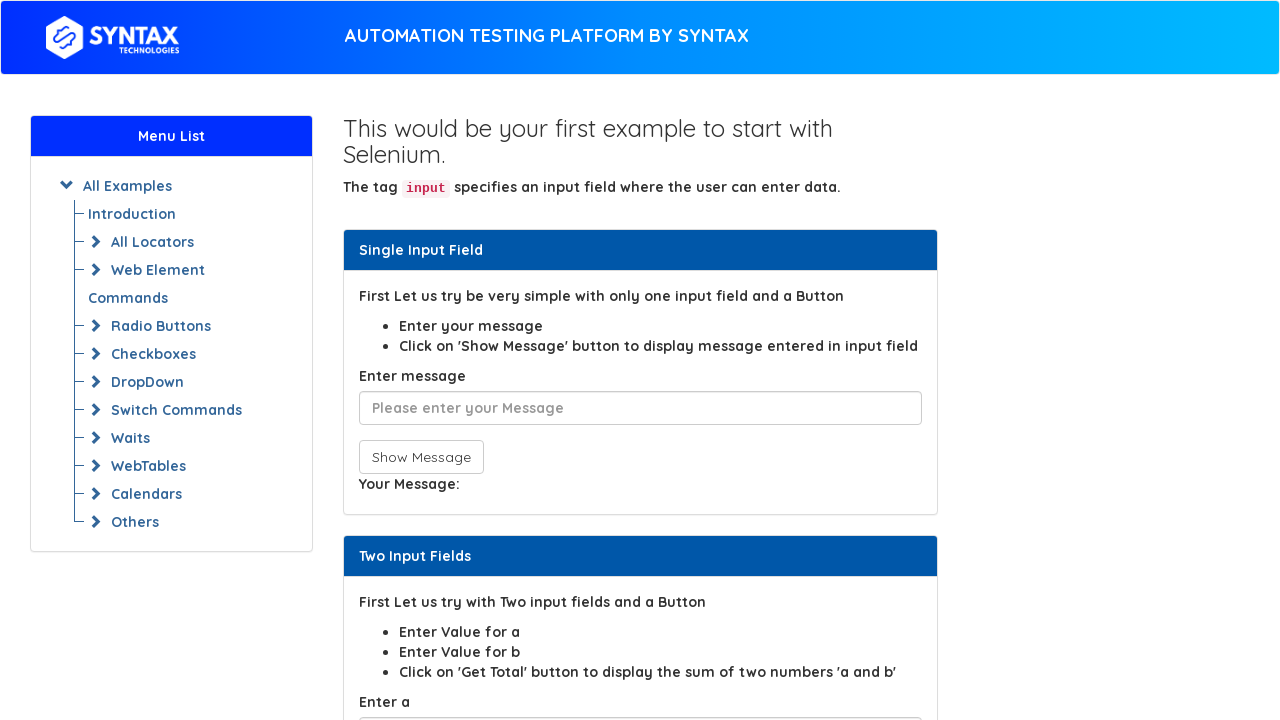

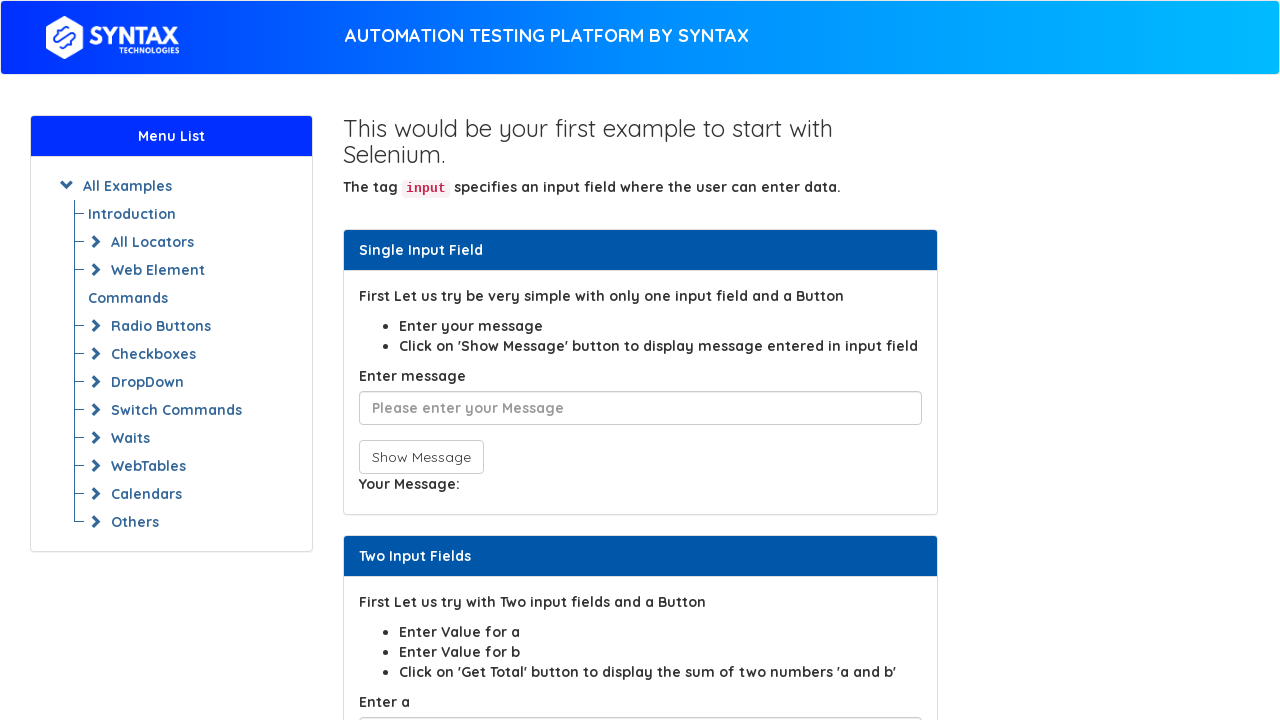